Navigates to a page, finds and clicks a link with a calculated text value, then fills out a form with personal information and submits it

Starting URL: http://suninjuly.github.io/find_link_text

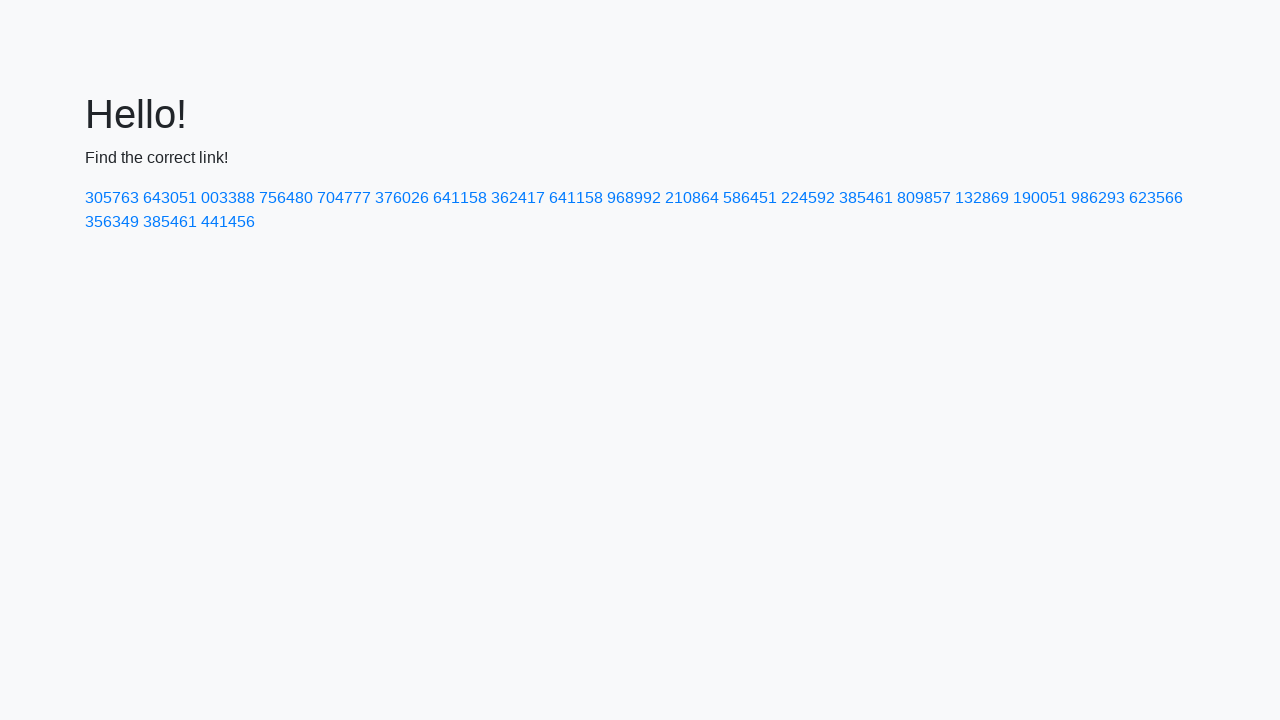

Clicked link with calculated text '224592' at (808, 198) on a:has-text('224592')
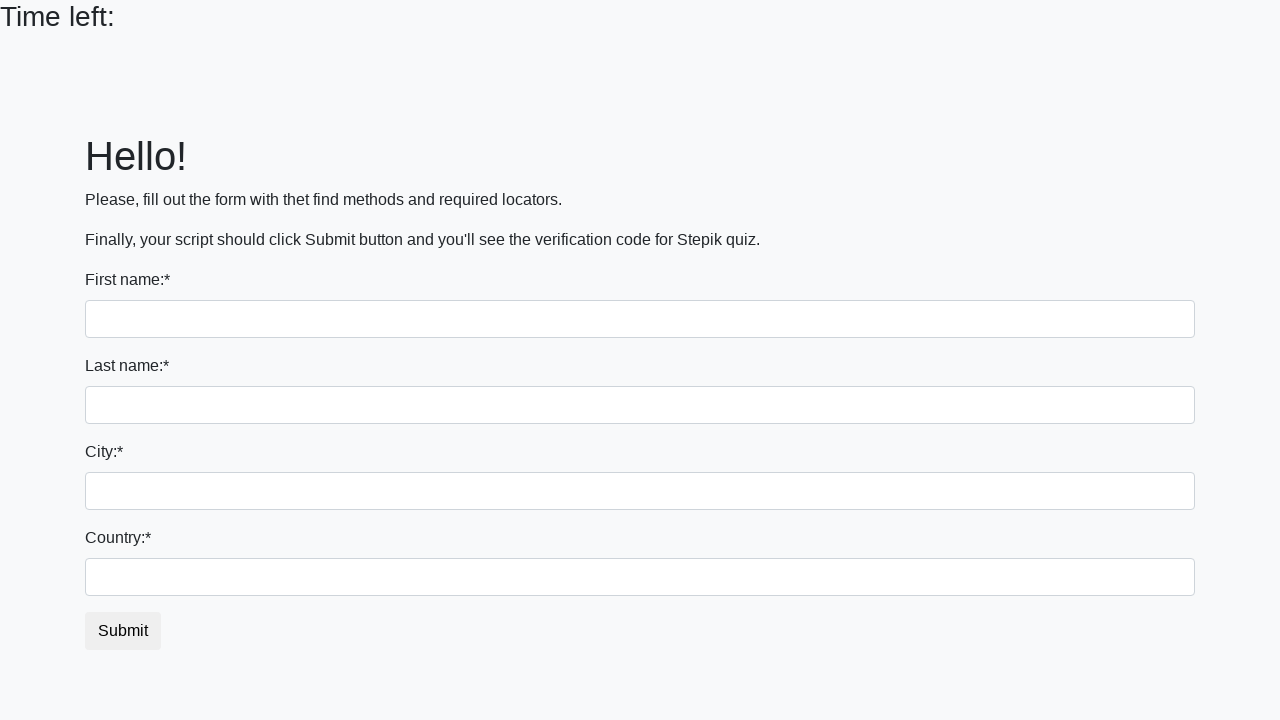

Filled first name field with 'Nikita' on input[name='first_name']
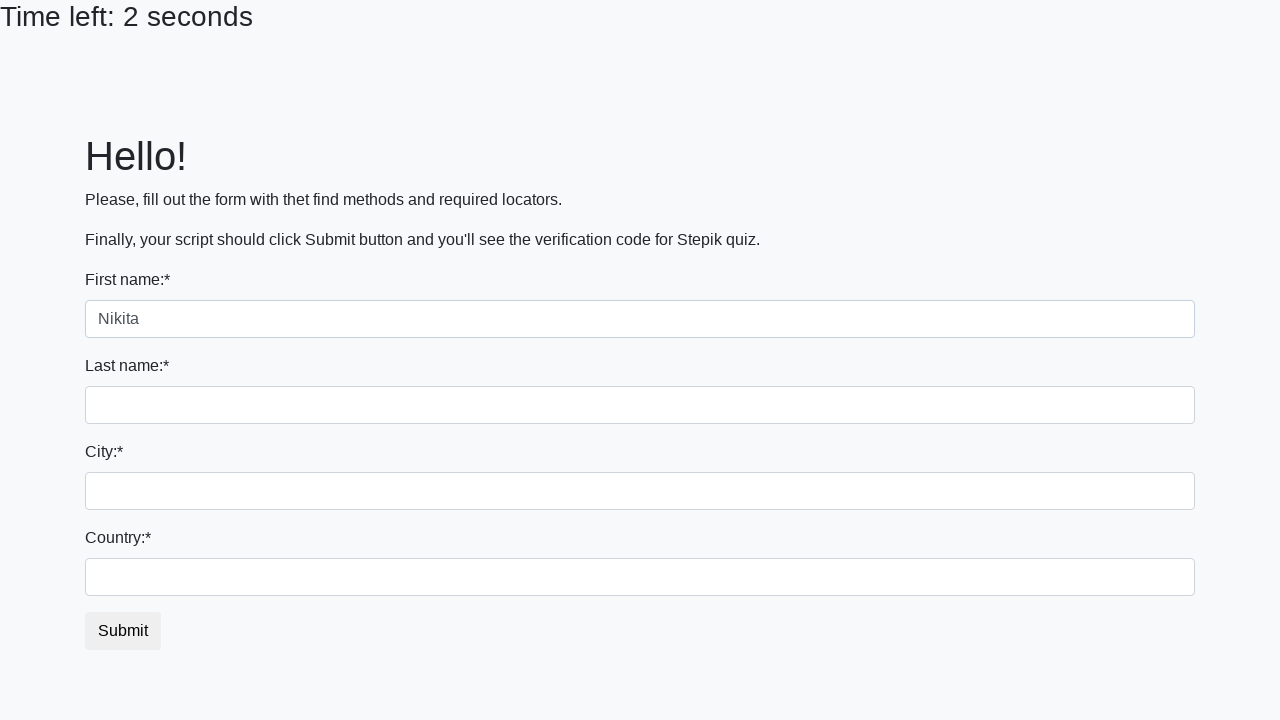

Filled last name field with 'Yung' on input[name='last_name']
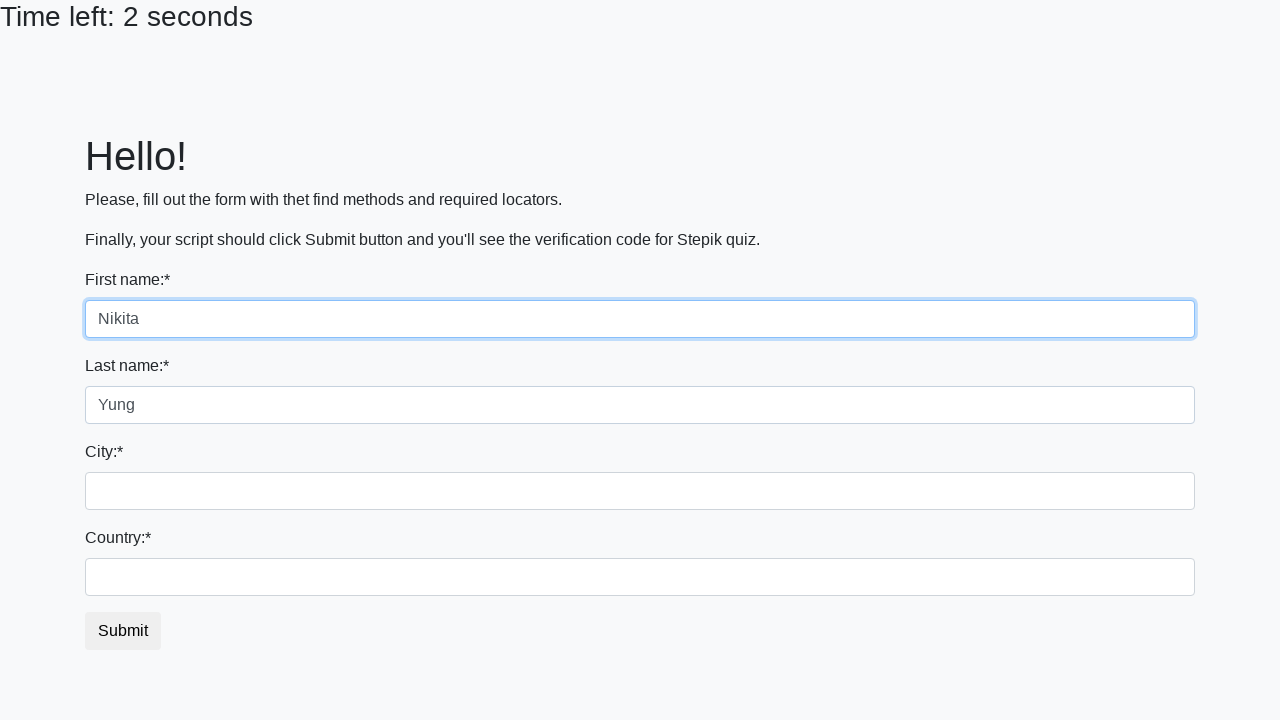

Filled city field with 'Kursk' on .city
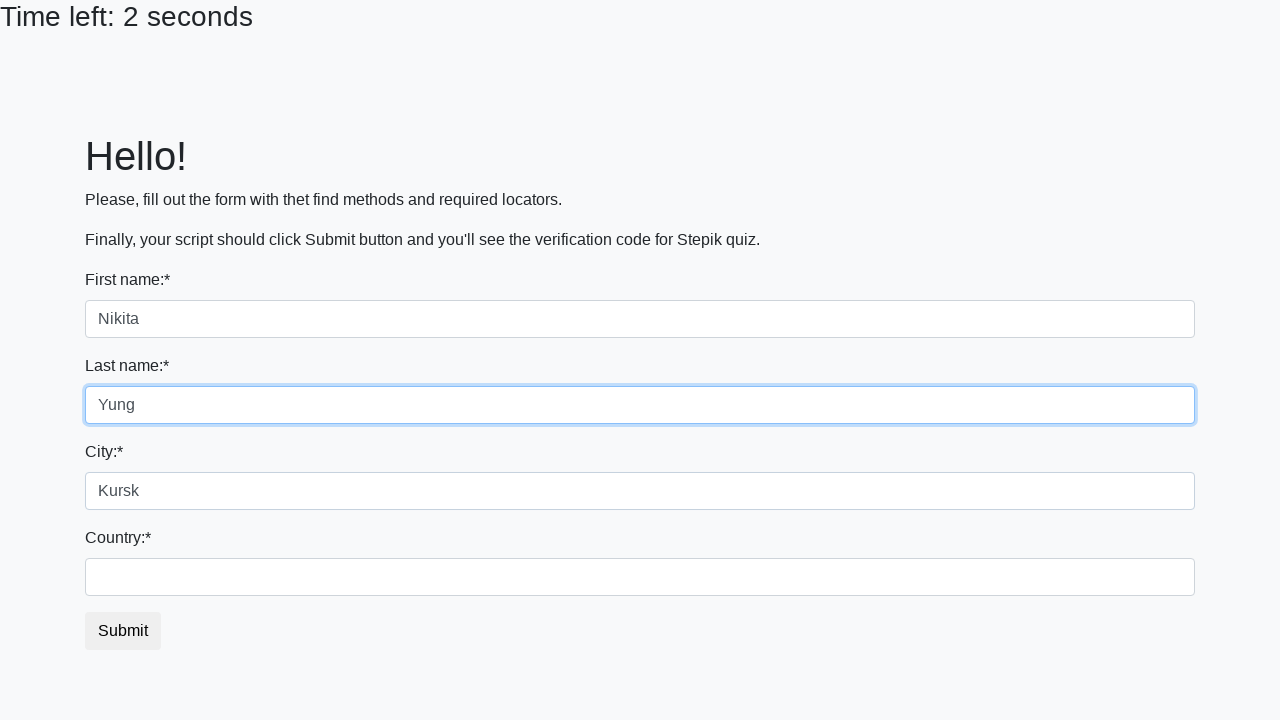

Filled country field with 'Russia' on #country
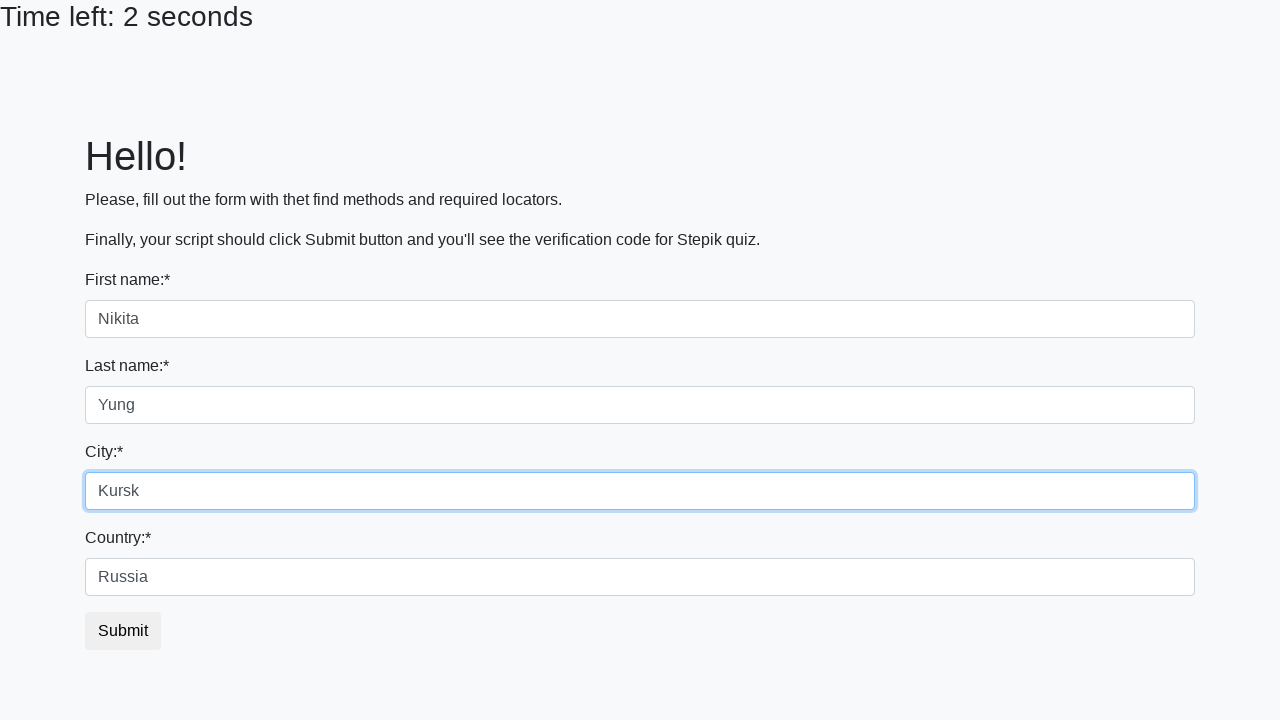

Clicked submit button to submit form at (123, 631) on .btn-default
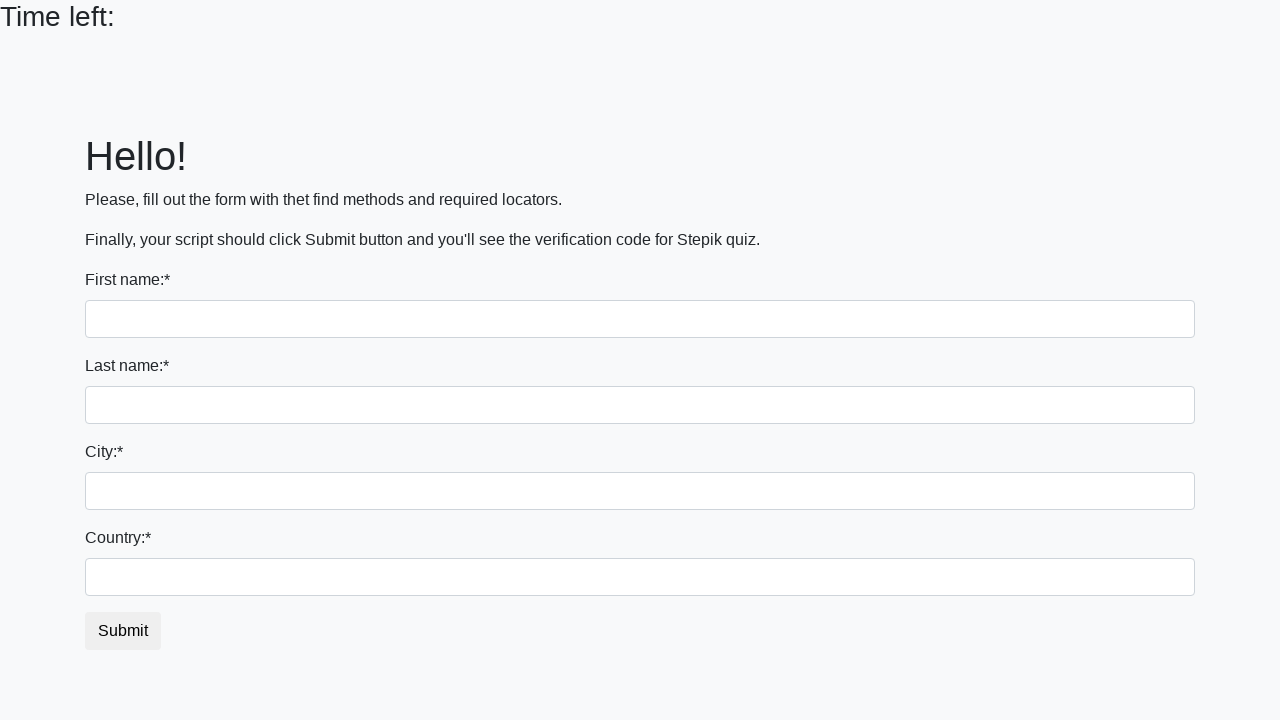

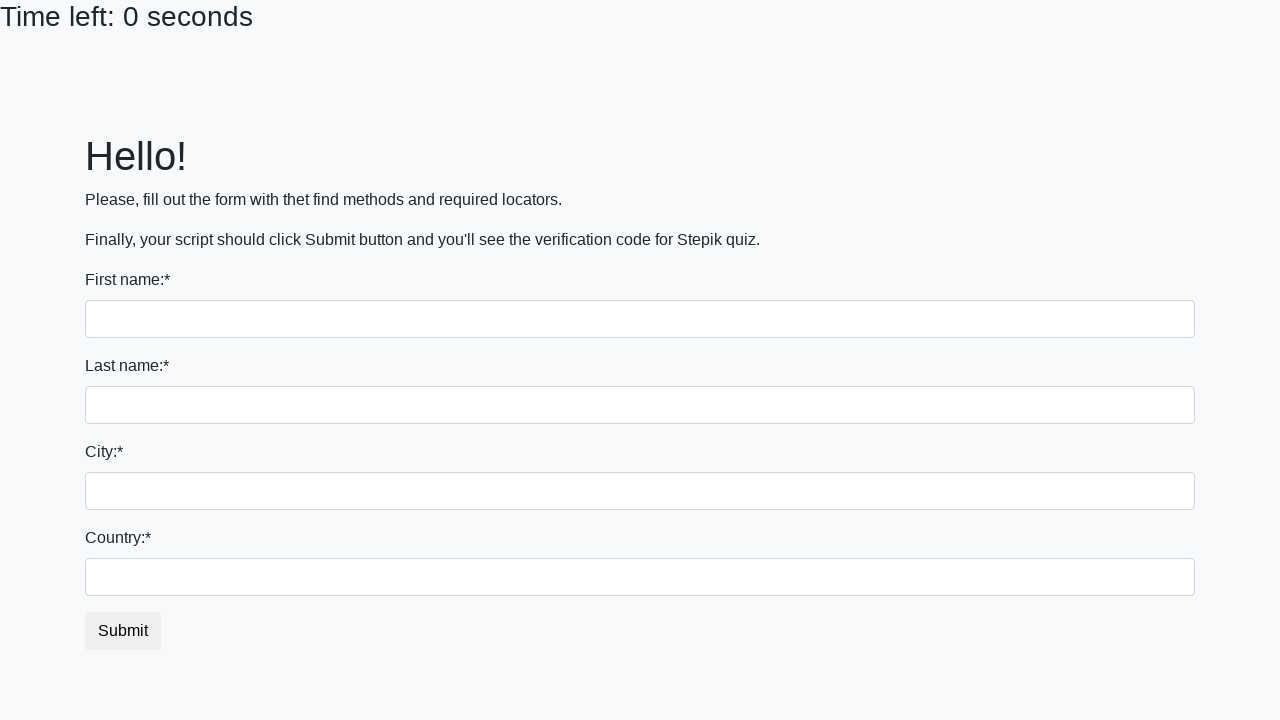